Tests a web form by filling out various input types including text, password, select dropdown, datalist, checkbox, radio button, color picker, date picker, and range slider, then submits the form and verifies the success message.

Starting URL: https://www.selenium.dev/selenium/web/web-form.html

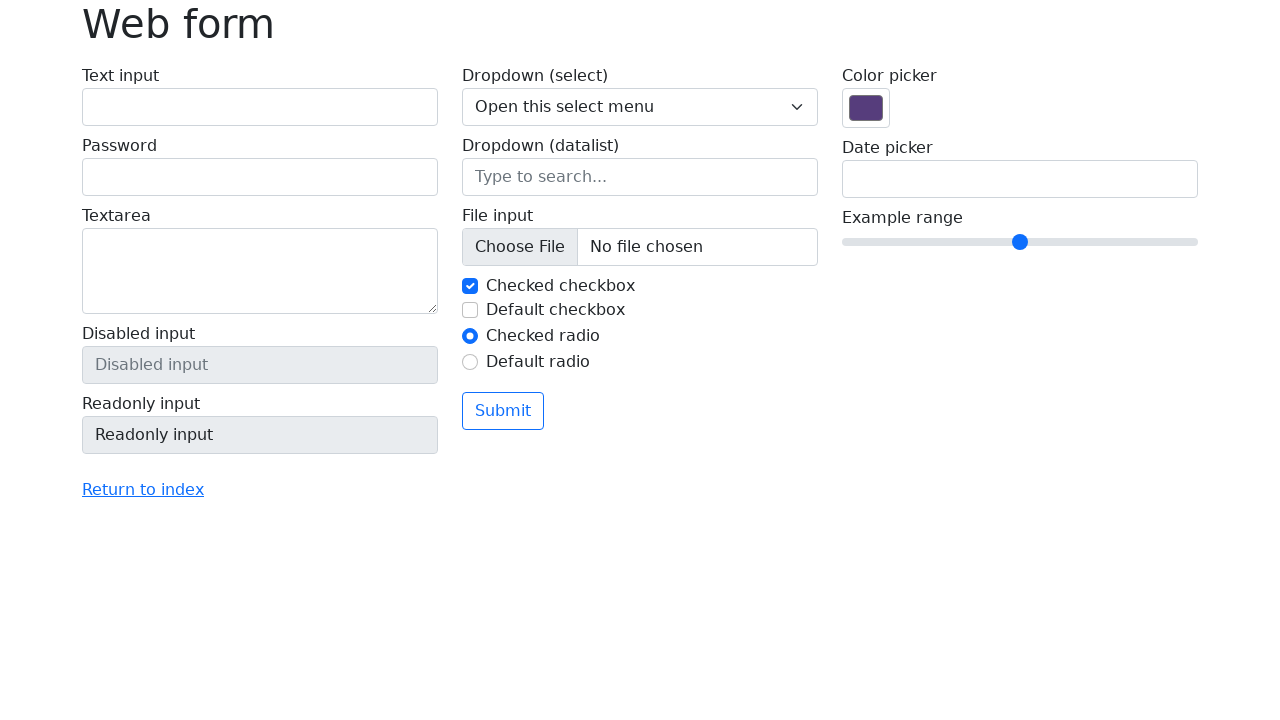

Verified page title is 'Web form'
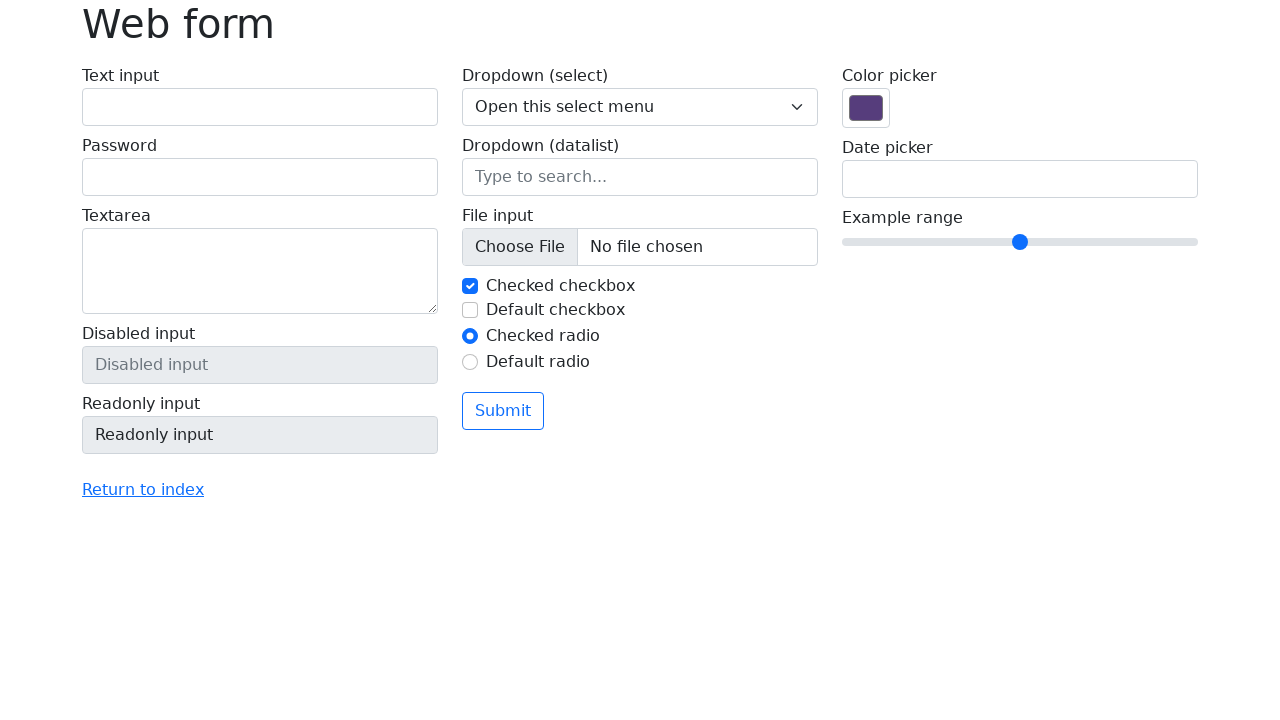

Filled text input with 'Selenium' on input[name='my-text']
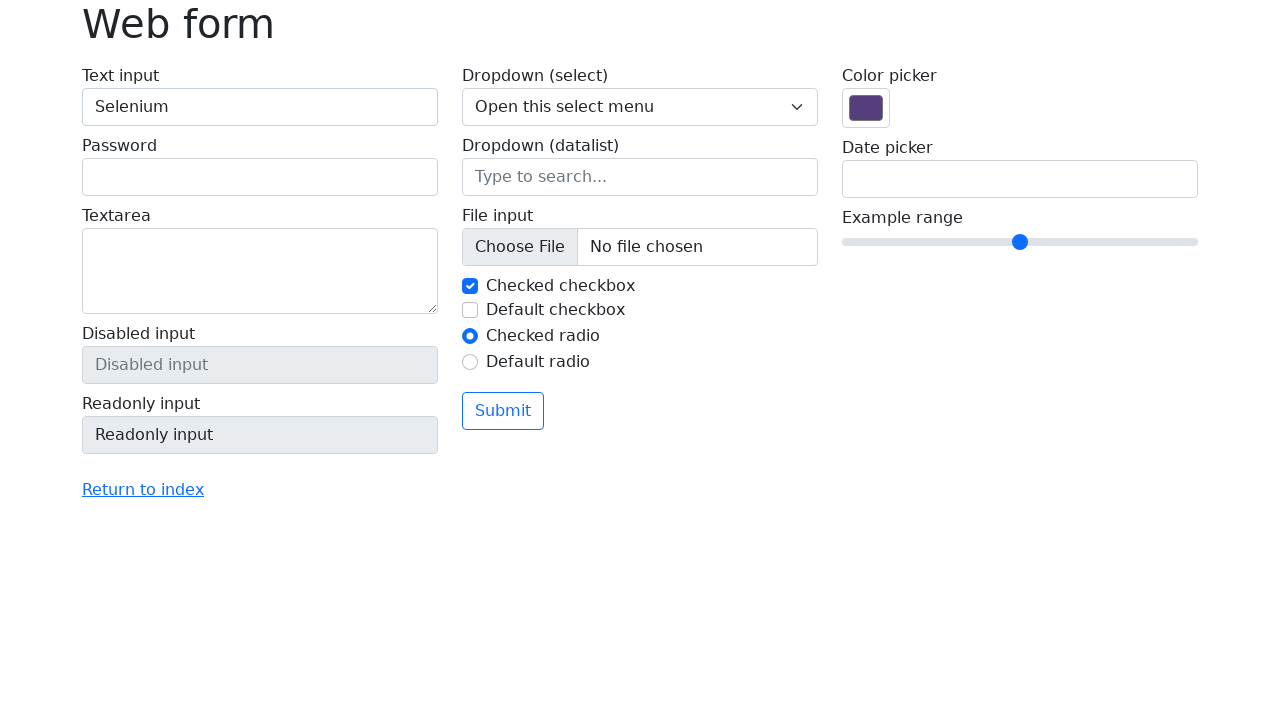

Filled password input with 'Selenium123123' on input[name='my-password']
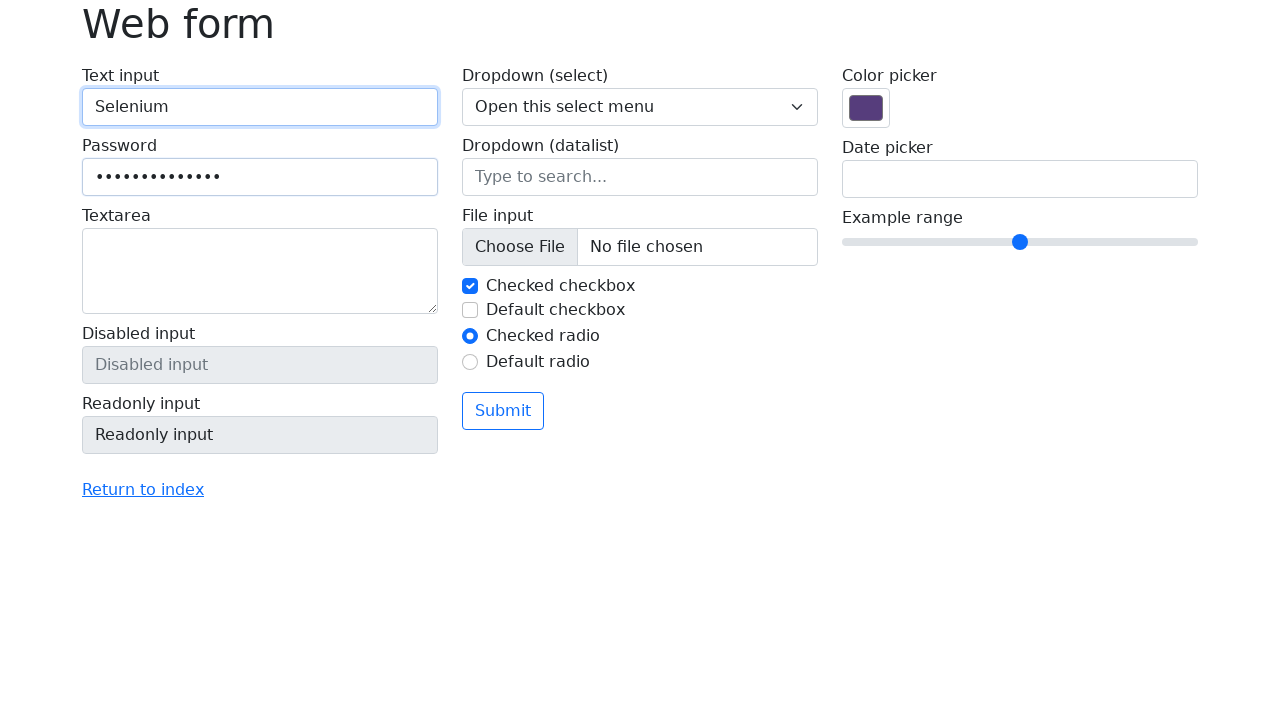

Selected option '2' from dropdown on select[name='my-select']
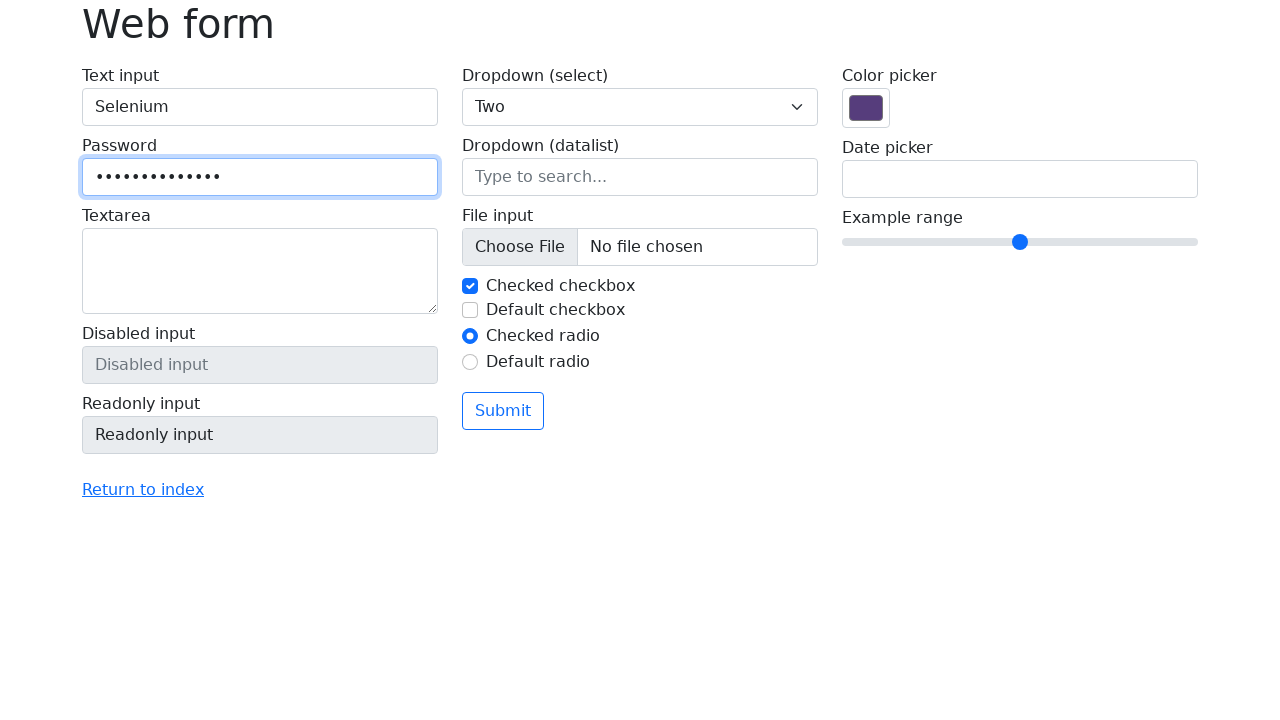

Filled datalist input with 'New York' on input[name='my-datalist']
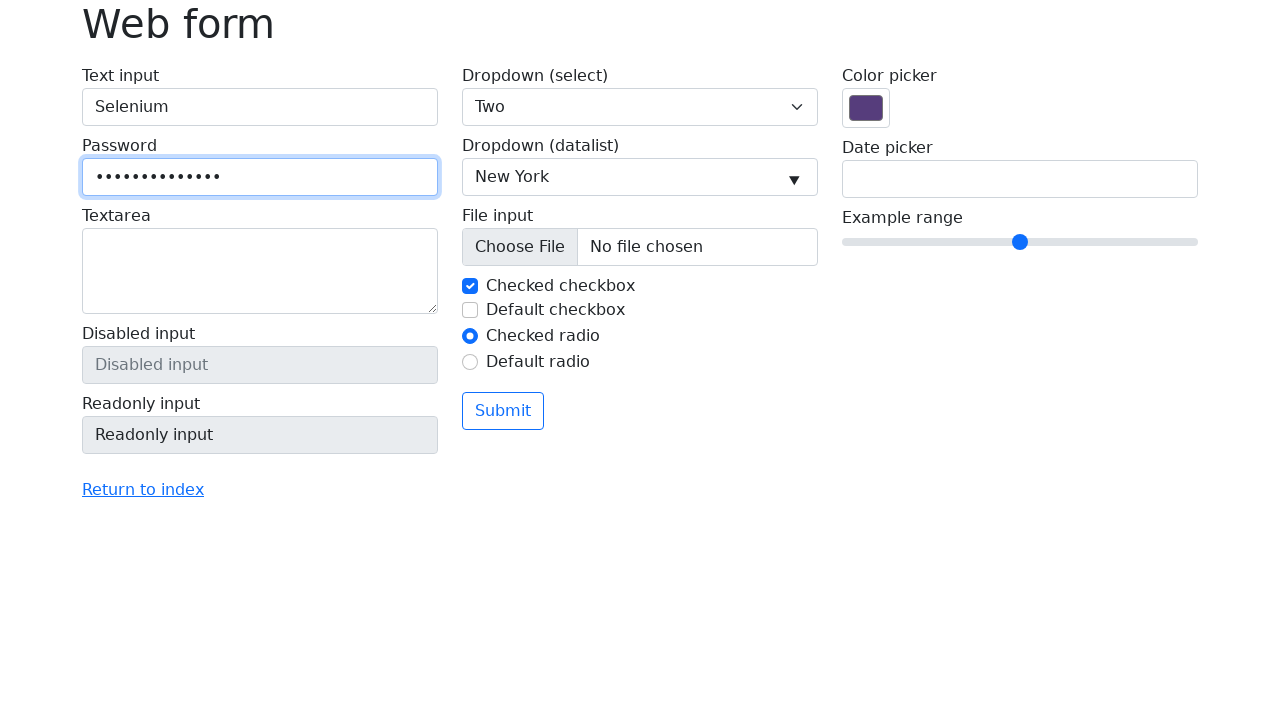

Clicked second checkbox at (470, 310) on #my-check-2
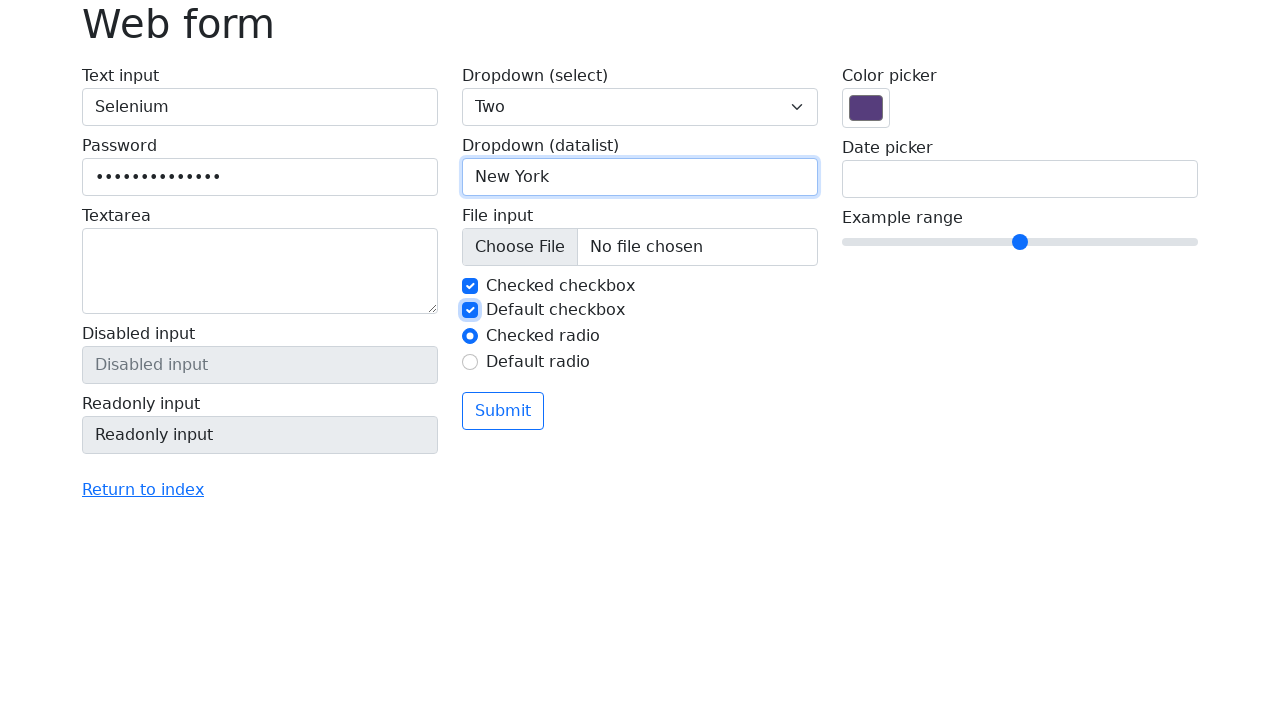

Clicked second radio button at (470, 362) on #my-radio-2
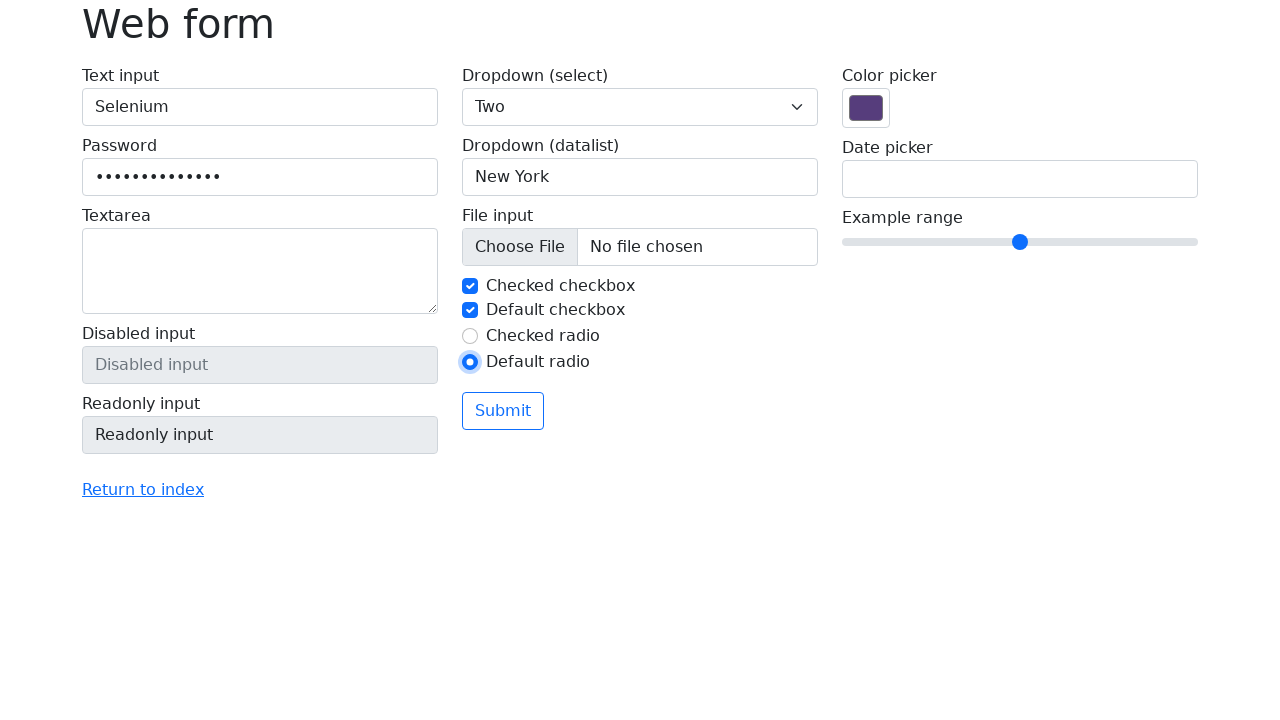

Filled color picker with '#c74343' on input[name='my-colors']
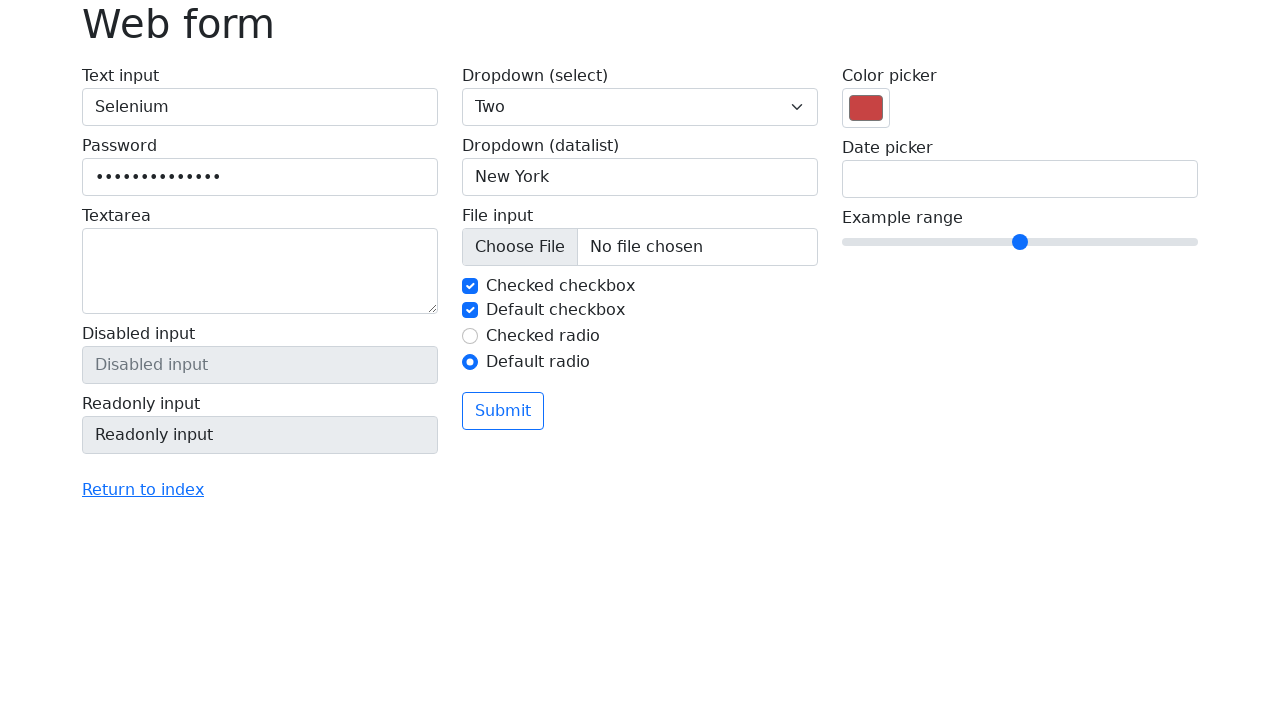

Filled date input with '08/12/2025' on input[name='my-date']
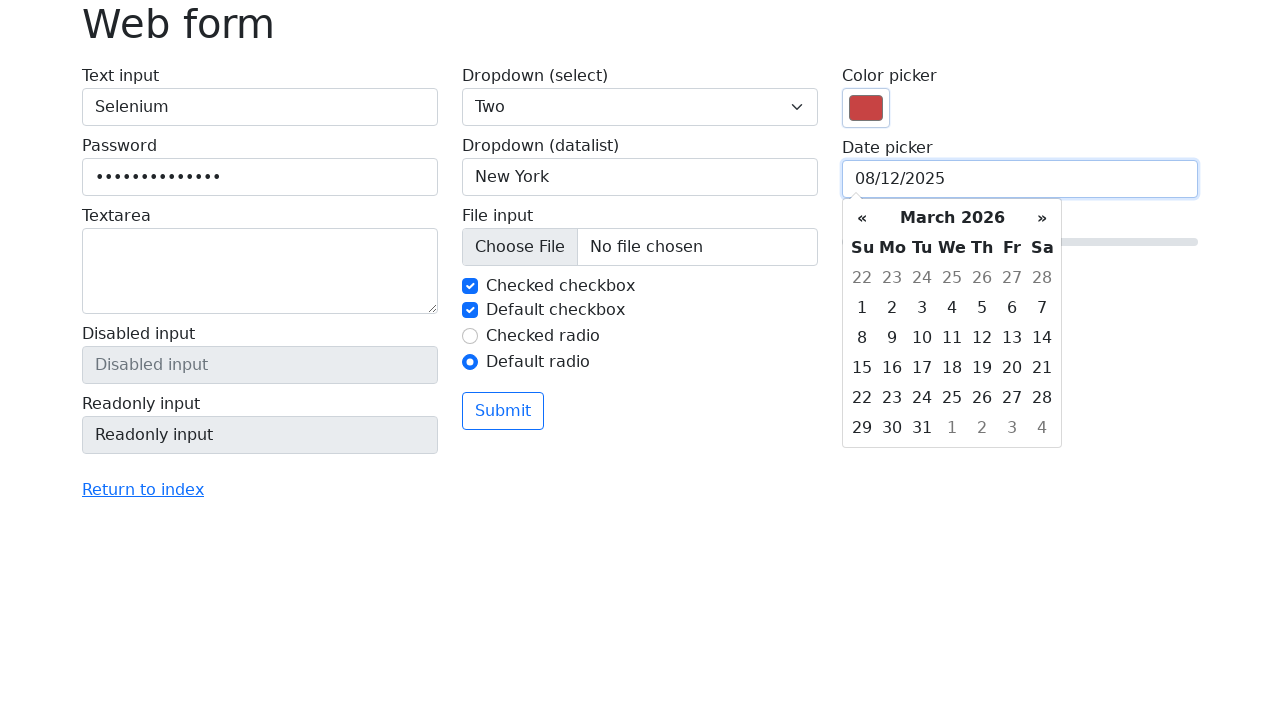

Set range slider value to '10' via JavaScript
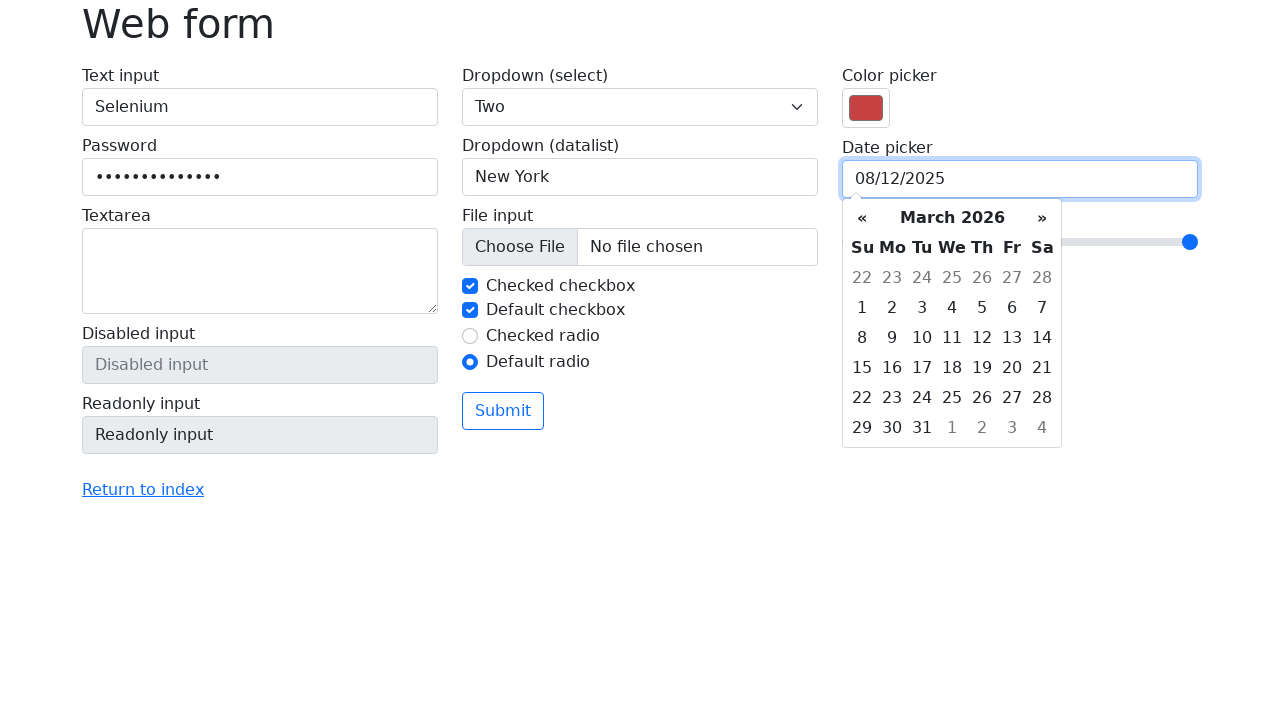

Clicked submit button at (503, 411) on button
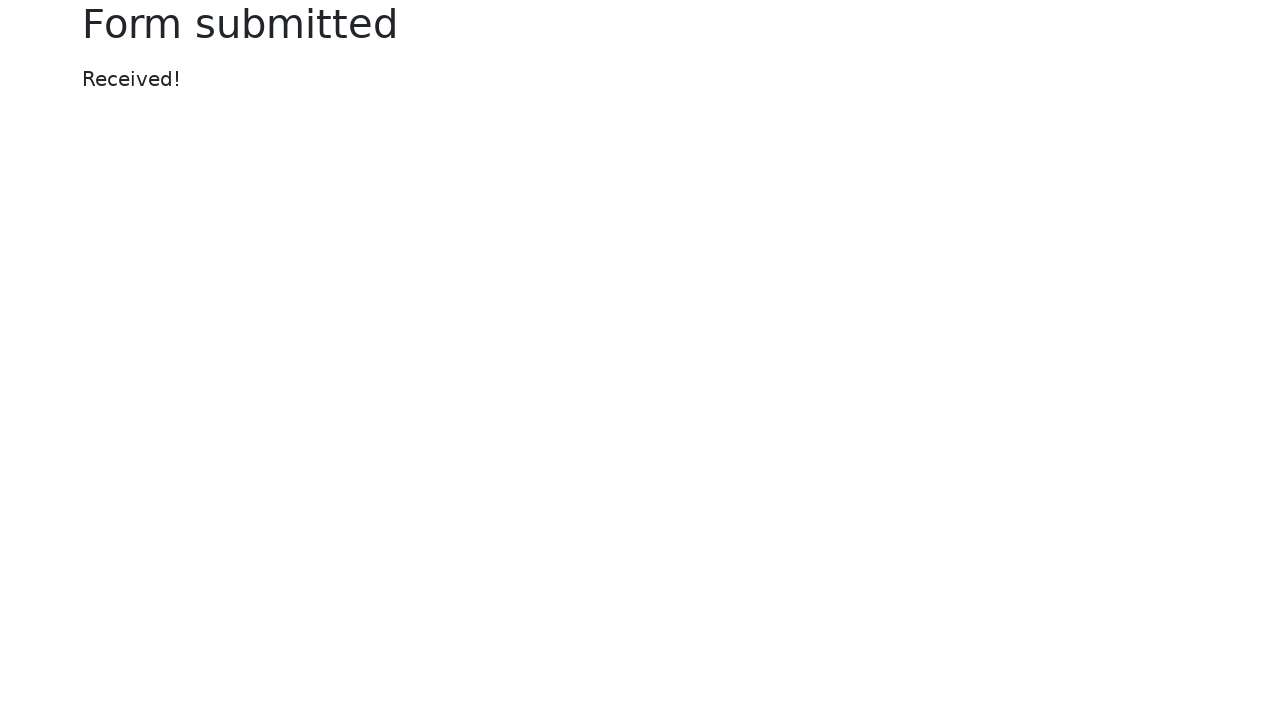

Success message element loaded
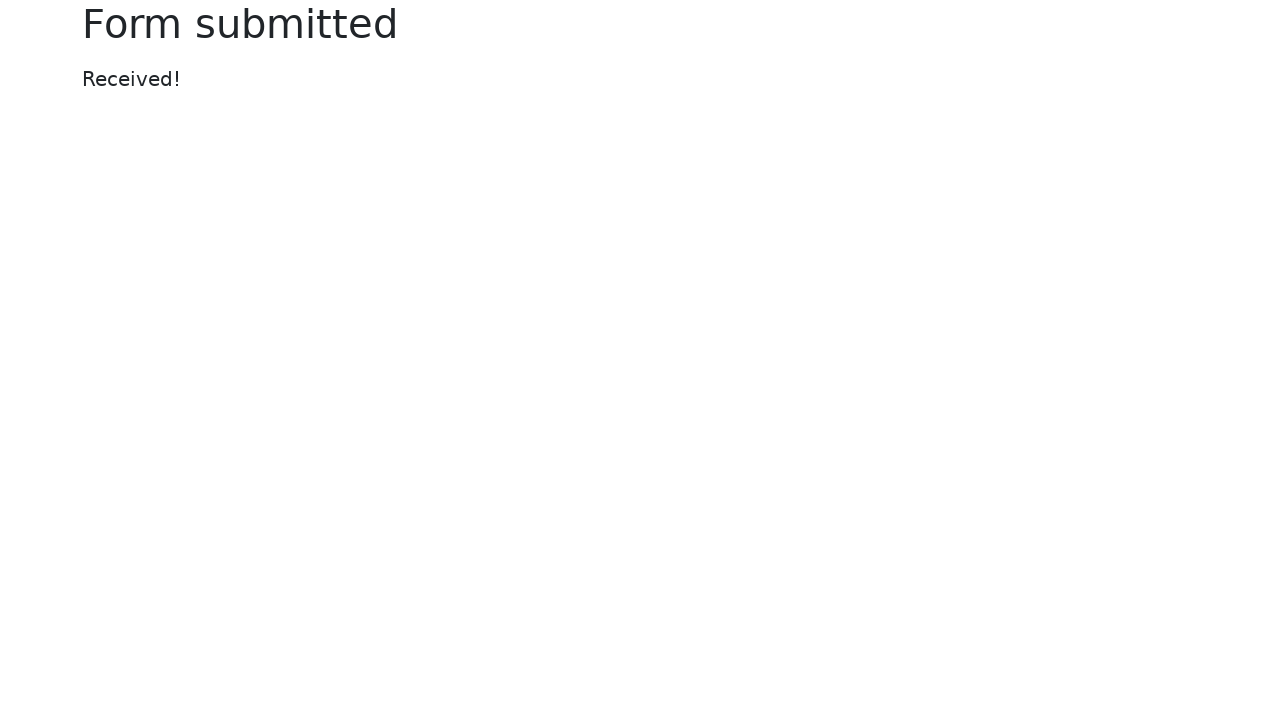

Retrieved success message text
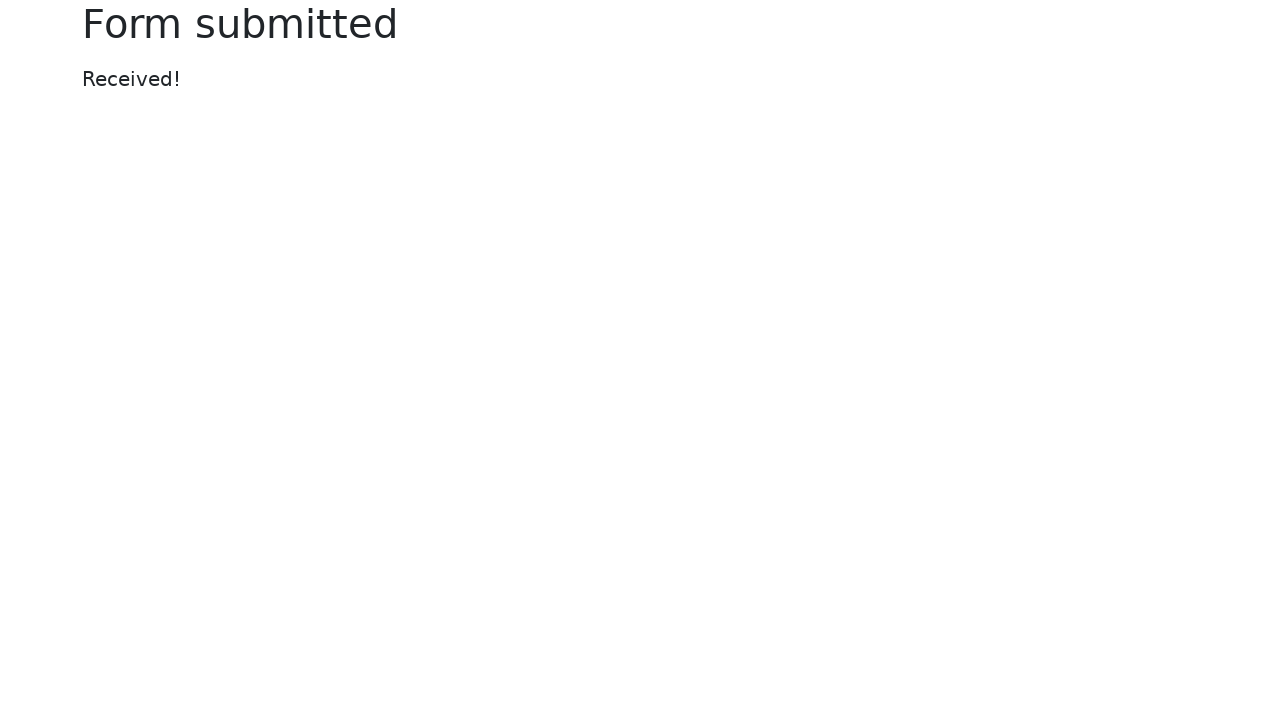

Verified success message displays 'Received!'
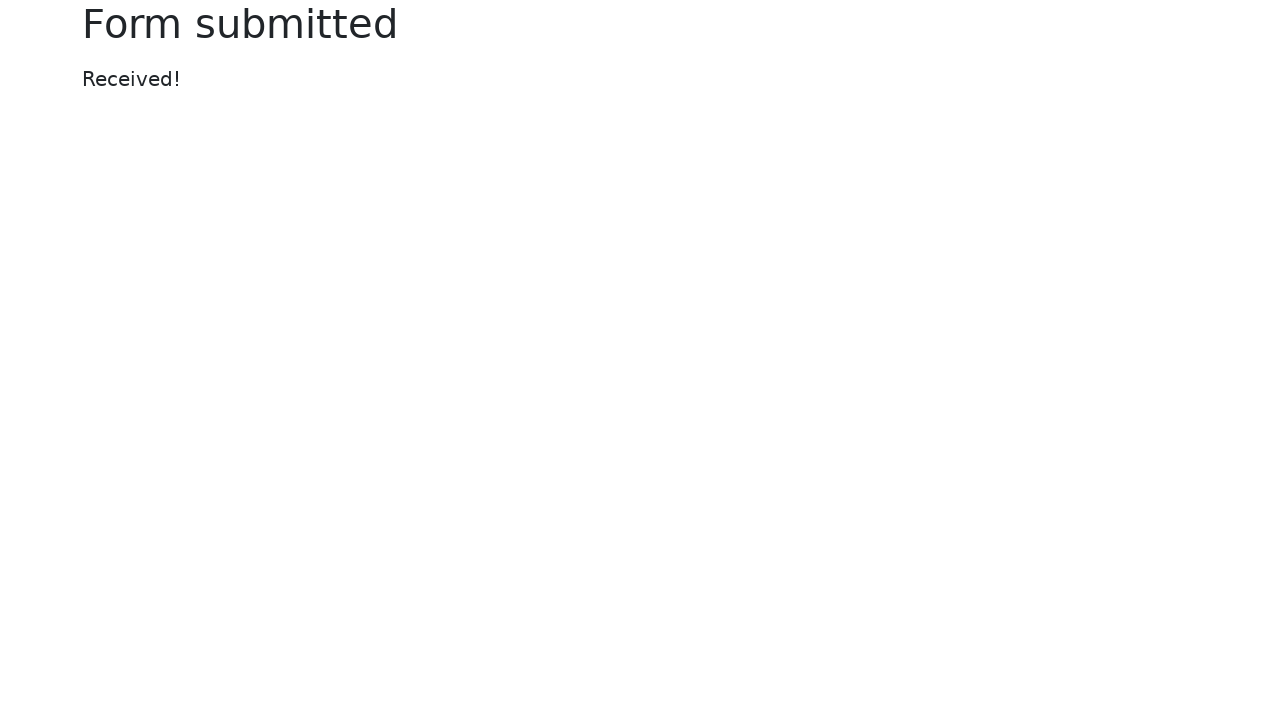

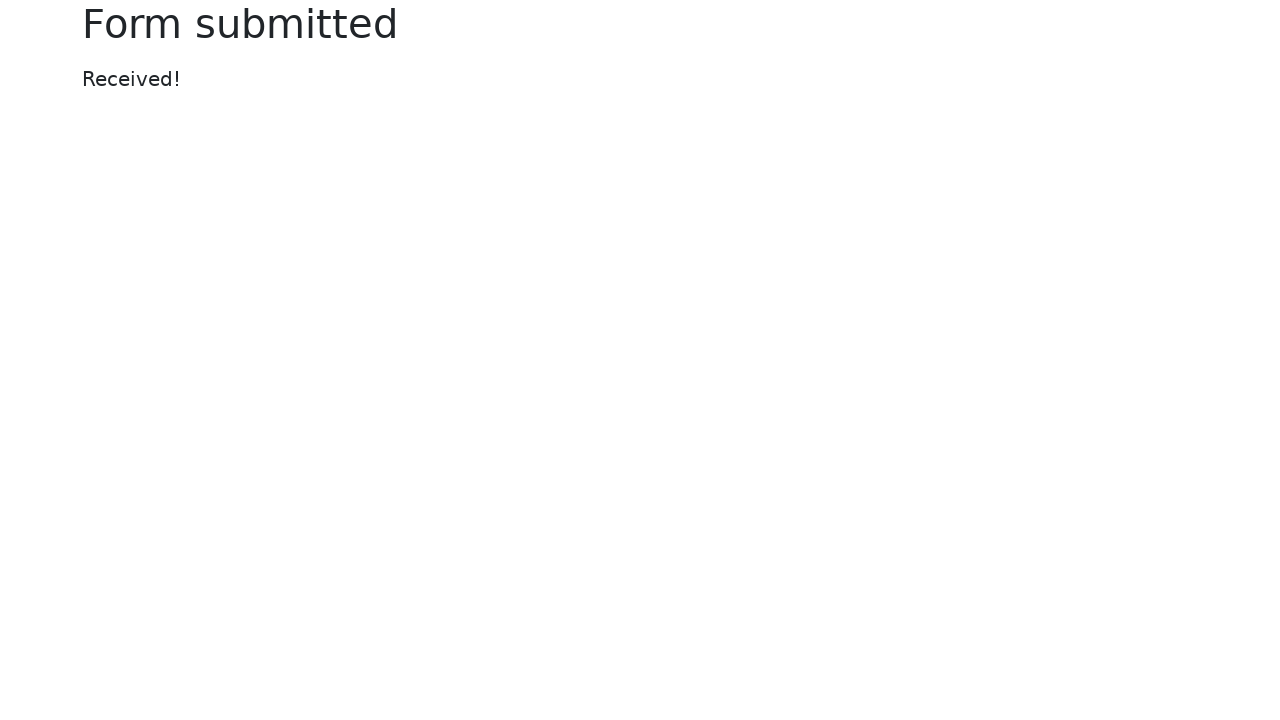